Tests browser window handling by clicking a button that opens multiple windows, switching between them, closing some, and returning to the parent window

Starting URL: https://www.leafground.com/window.xhtml

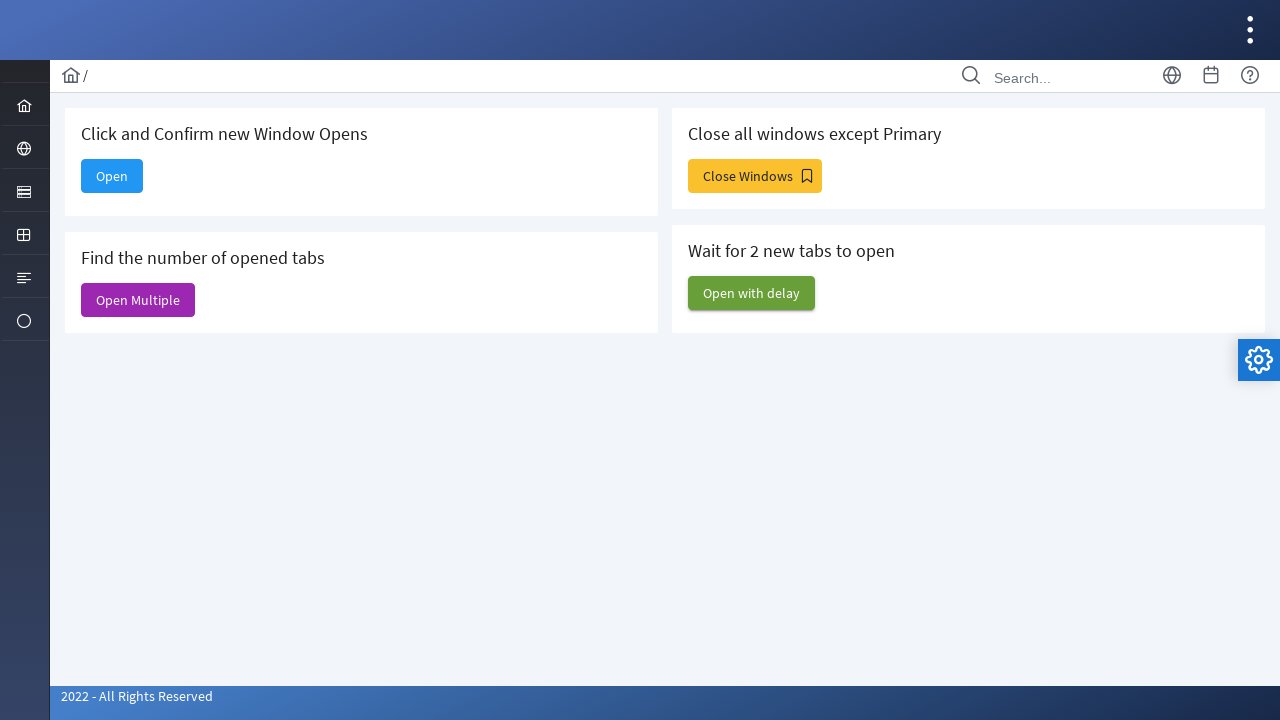

Clicked 'Close Windows' button to open multiple windows at (755, 176) on xpath=//span[text()='Close Windows']
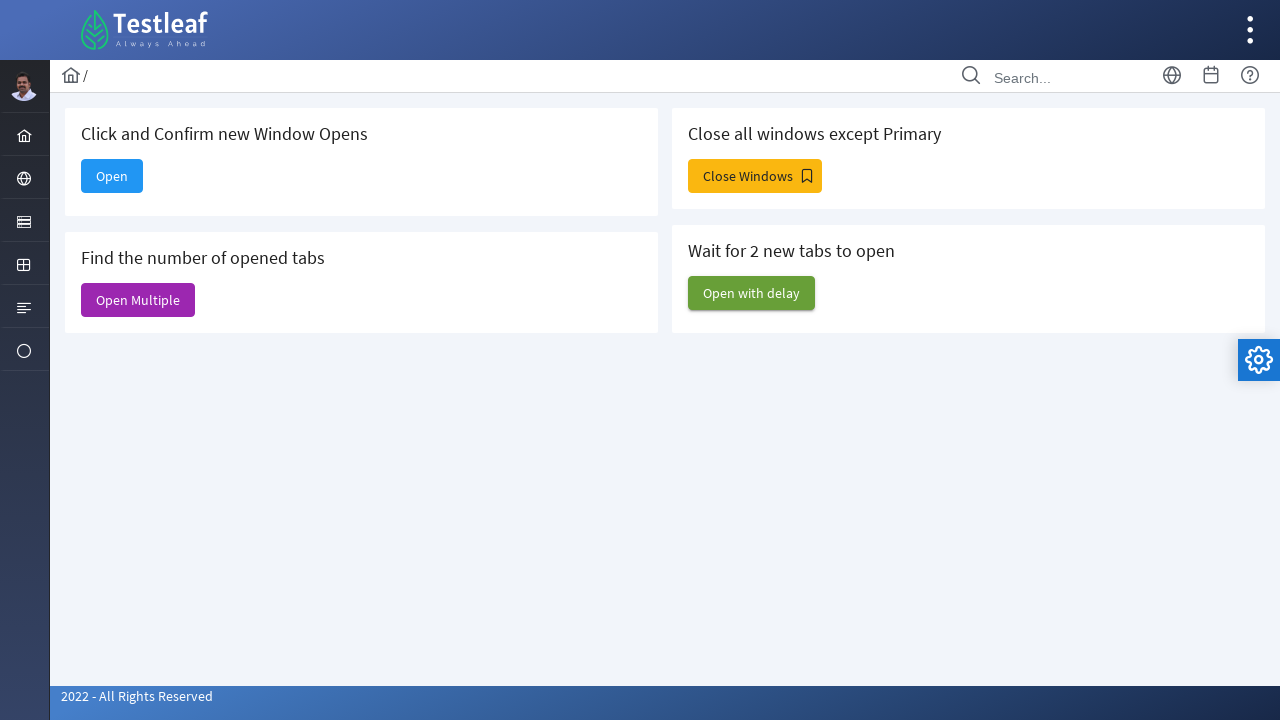

Waited for new windows/tabs to open
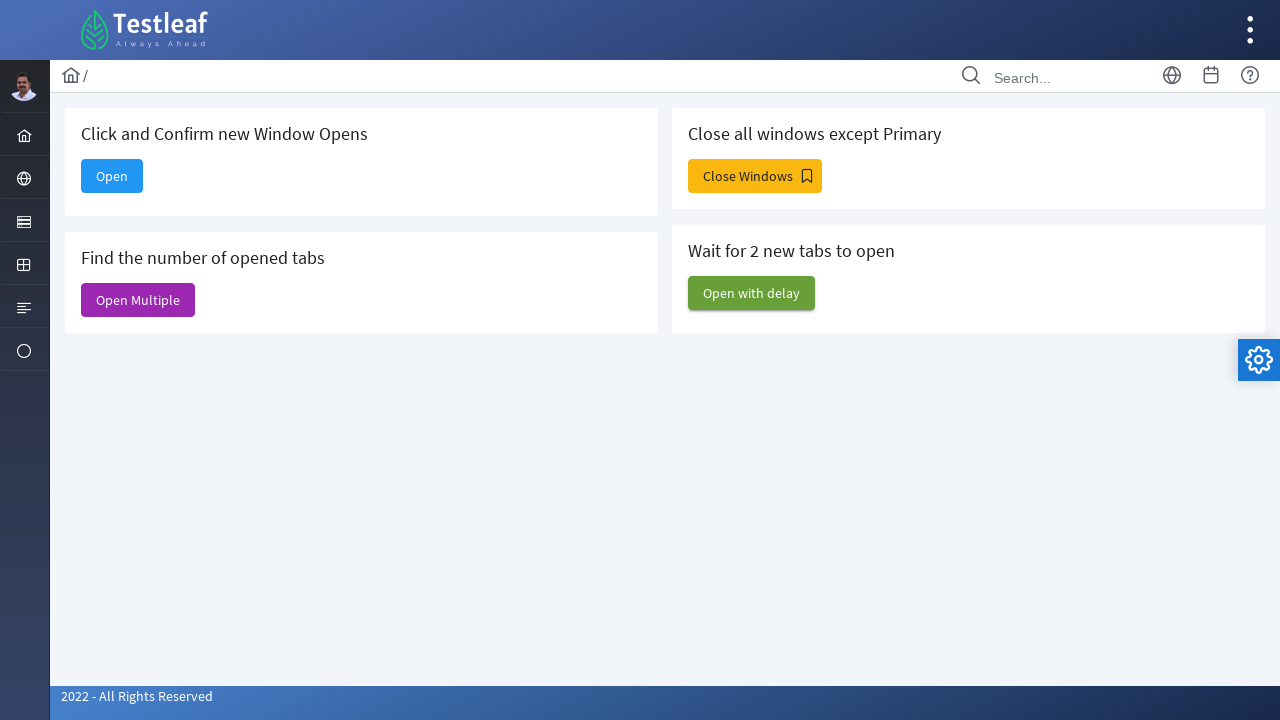

Retrieved all open pages/windows (total: 7)
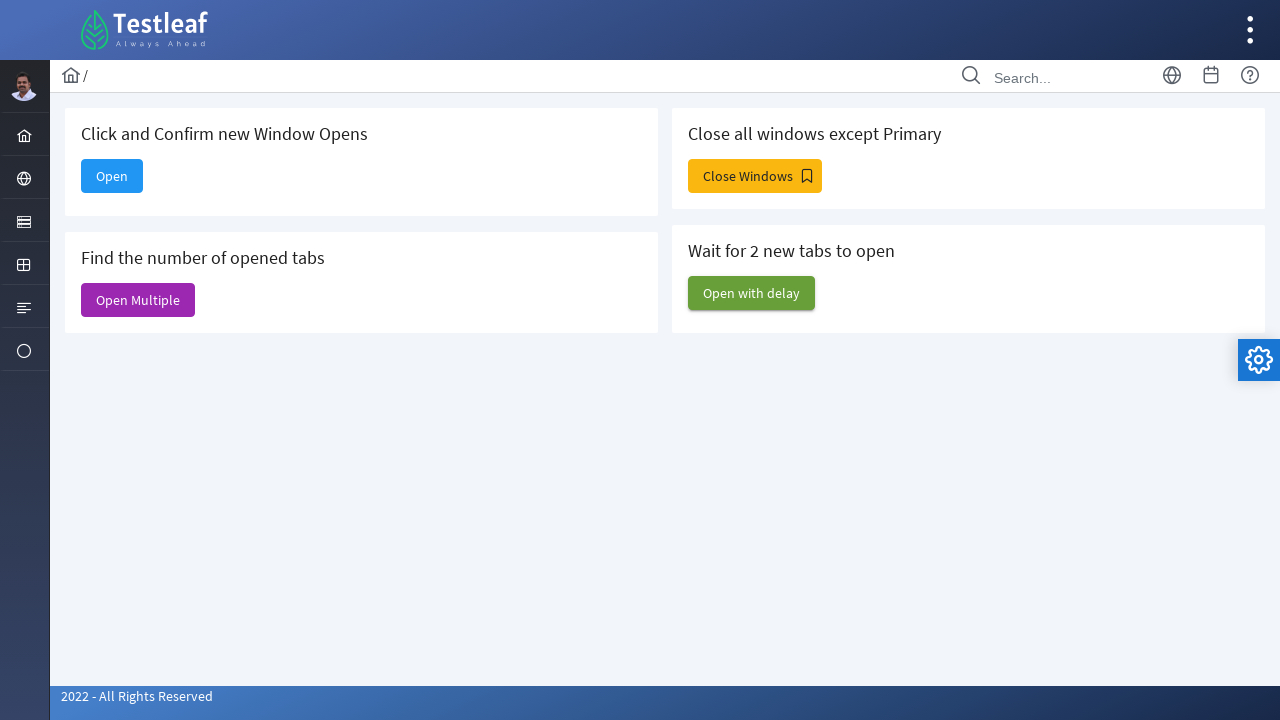

Switched to fourth window (index 3): Dashboard
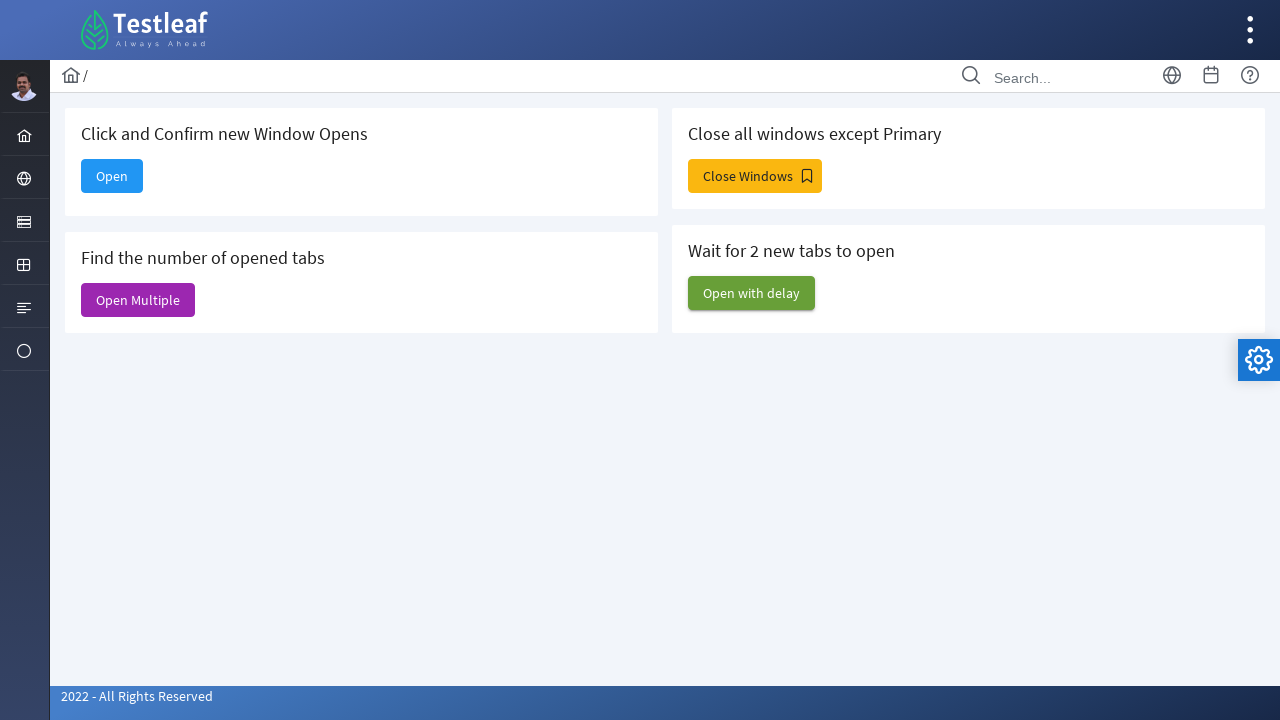

Closed third window (index 2)
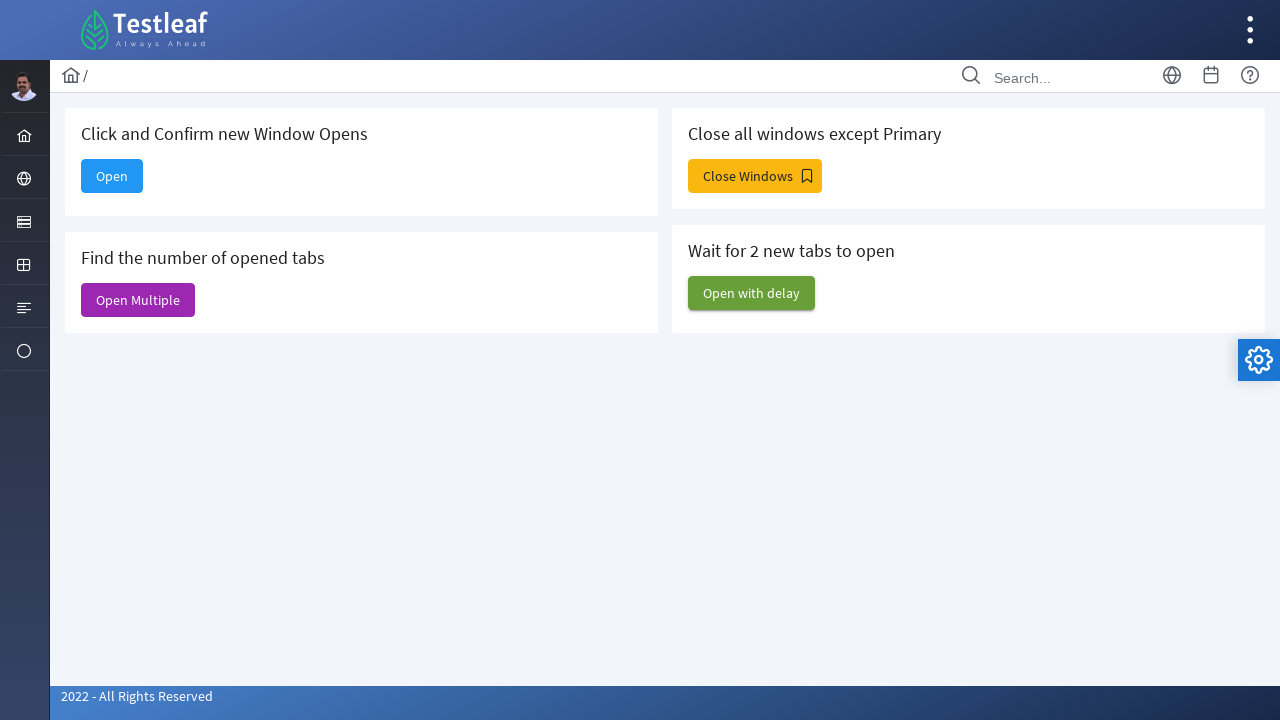

Closed second window (index 1)
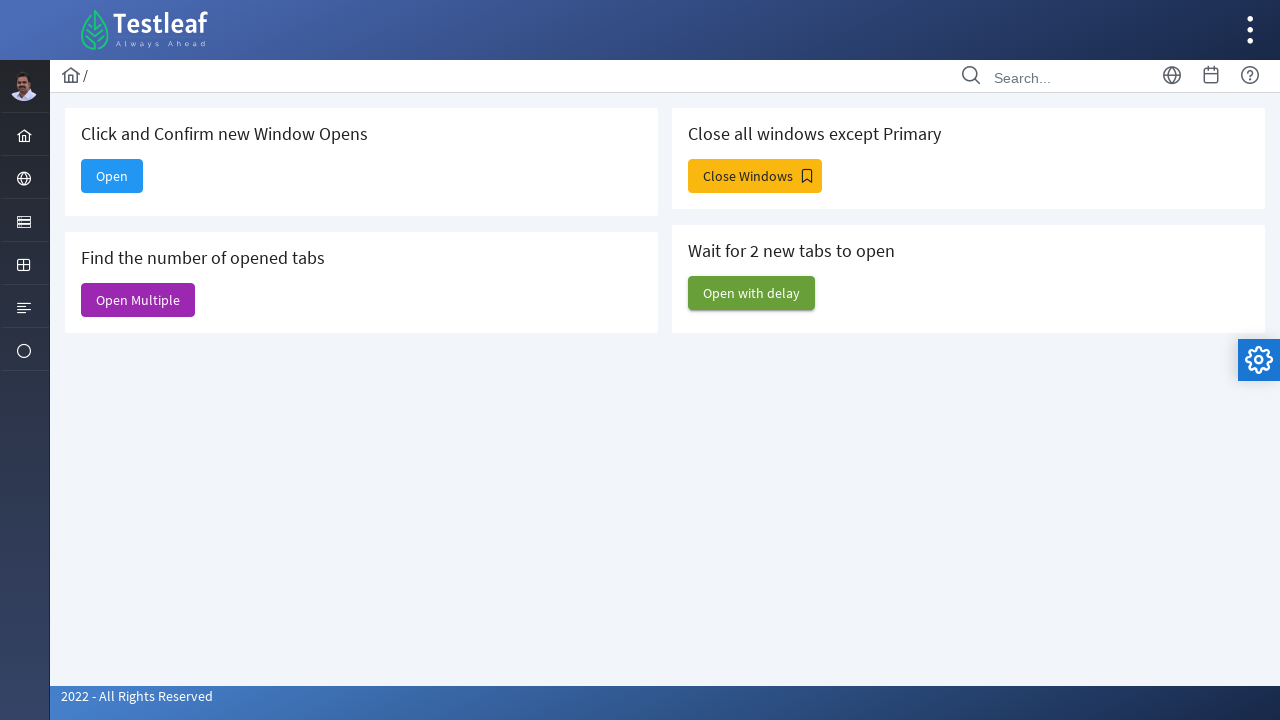

Switched back to parent/original window
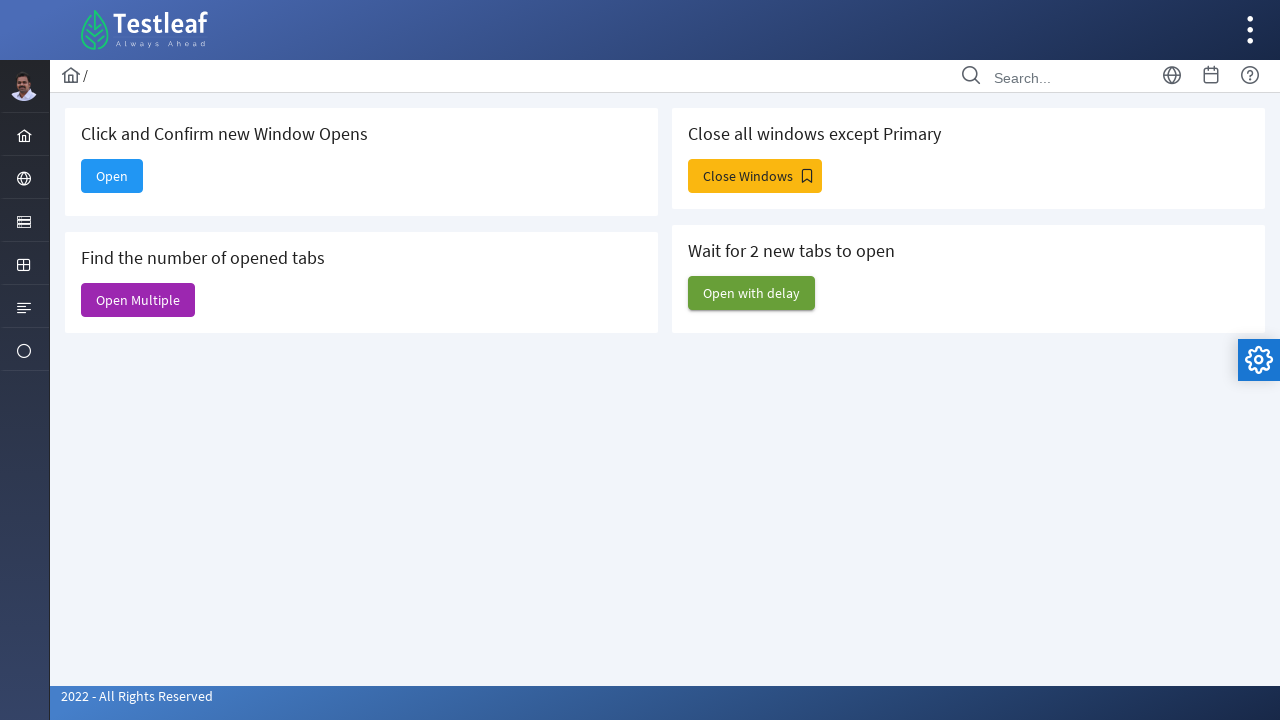

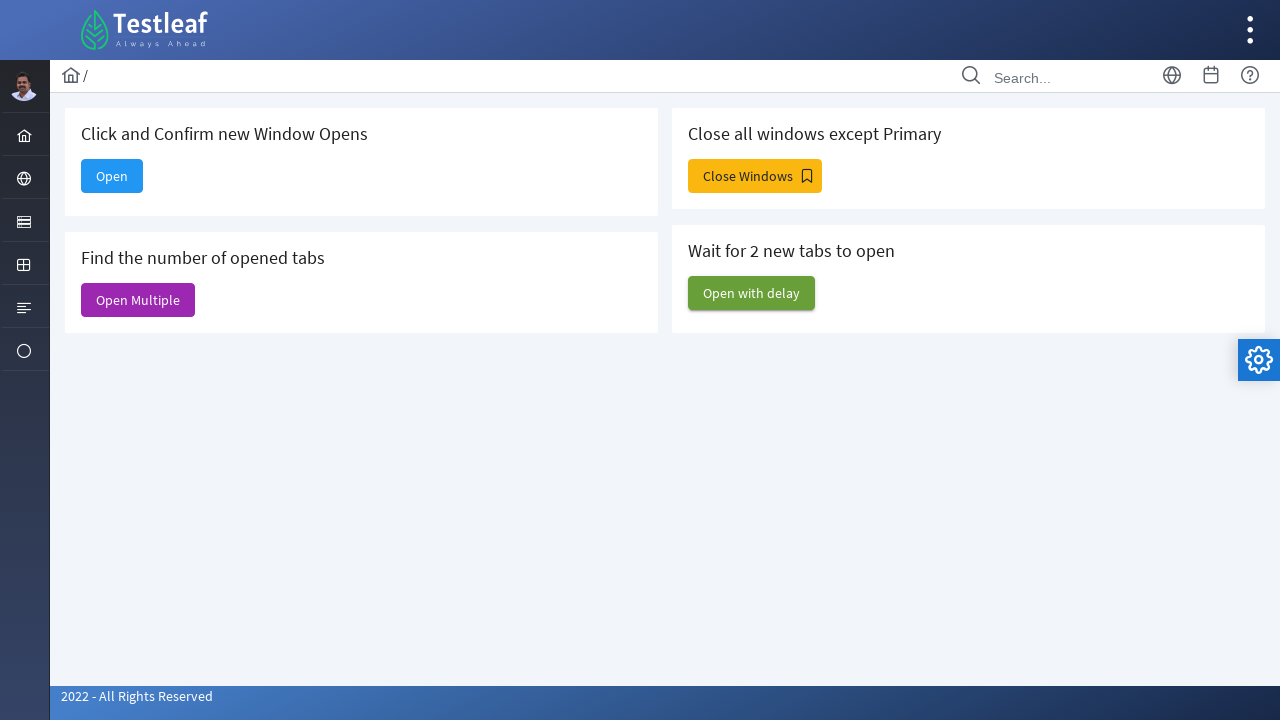